Tests login form validation by clicking the Login button without entering any credentials, verifying error icons and error message appear, then dismissing the error message

Starting URL: https://www.saucedemo.com/

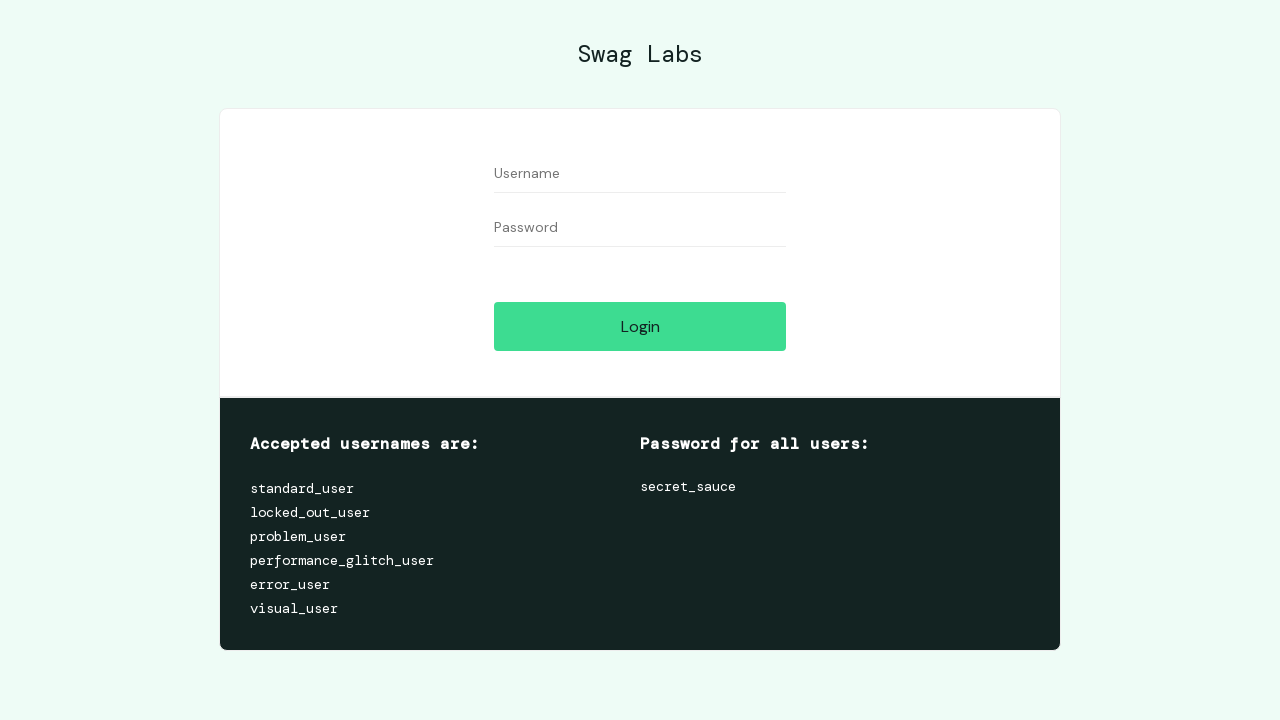

Clicked Login button without entering credentials at (640, 326) on #login-button
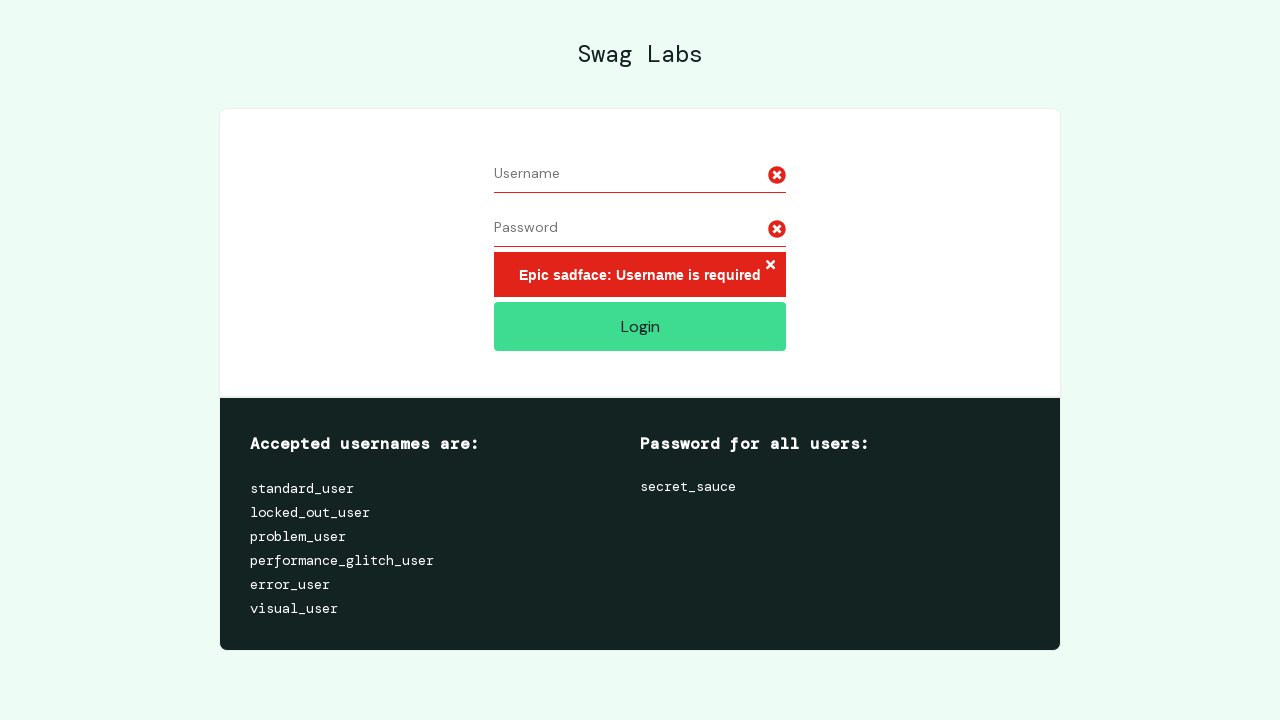

Error icon appeared on username field
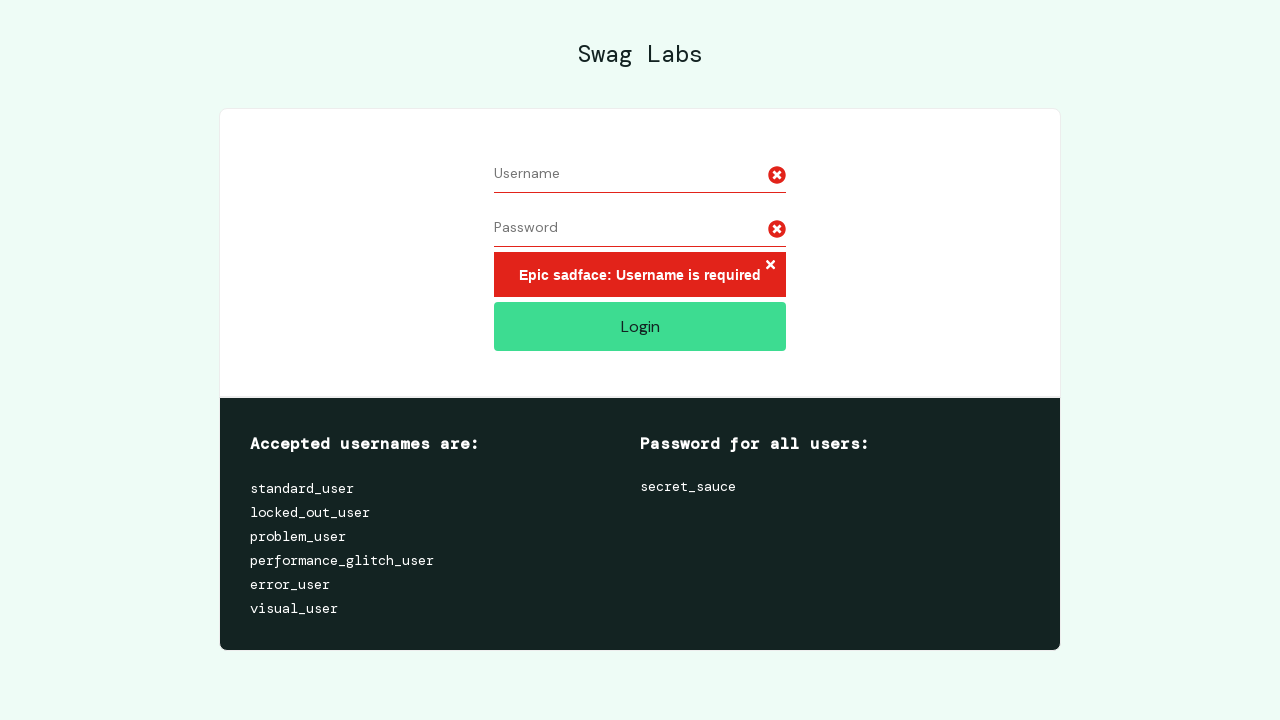

Error icon appeared on password field
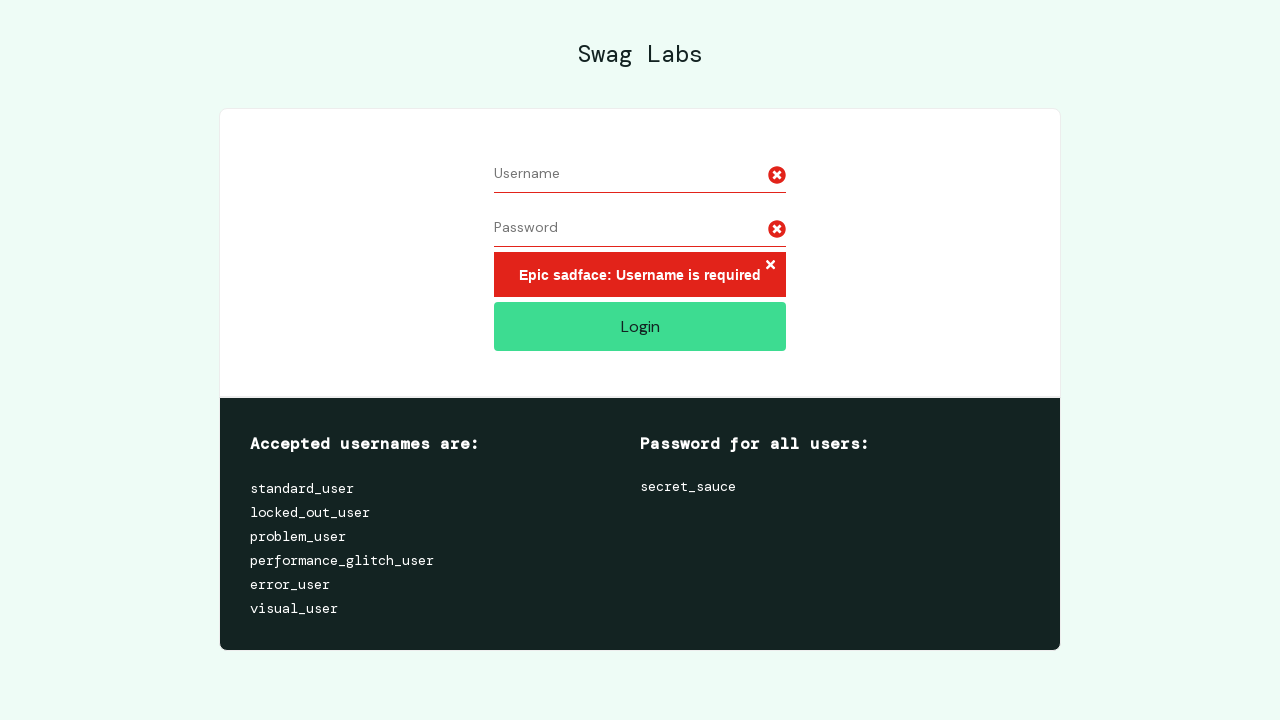

Error message container appeared
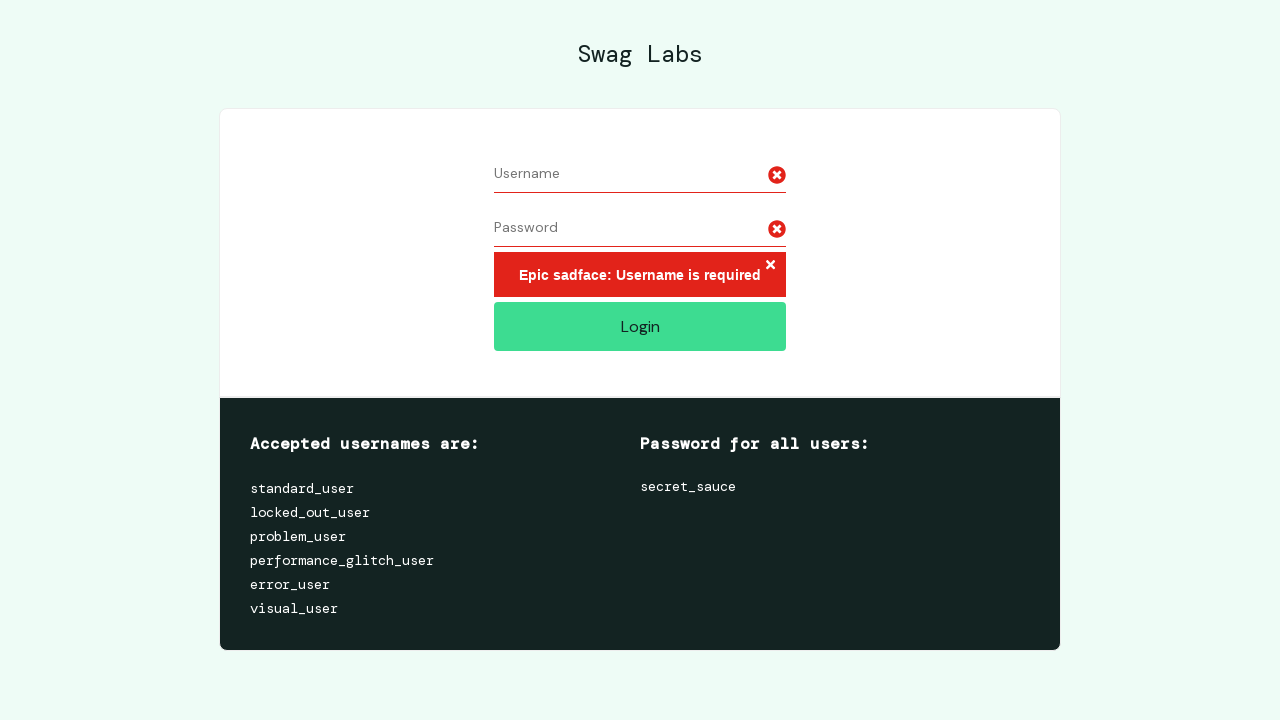

Verified error message text contains 'Epic sadface: Username is required'
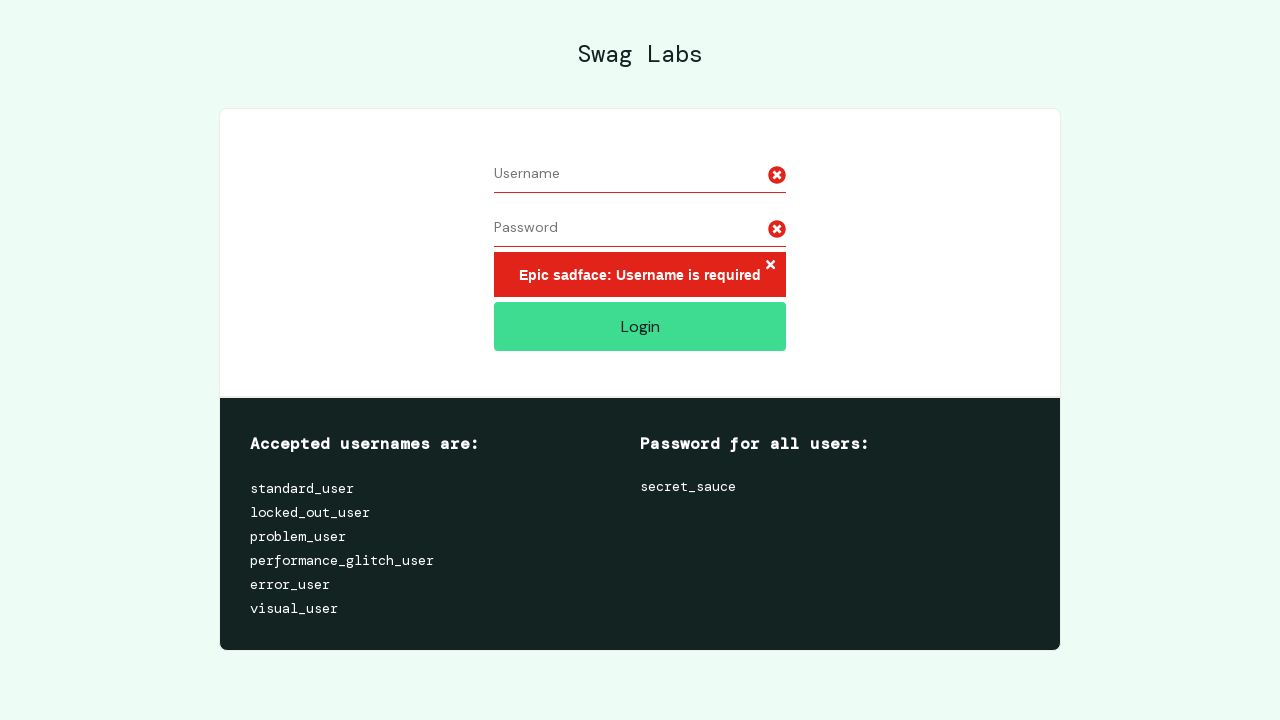

Clicked error message close button at (770, 266) on .error-message-container button.error-button
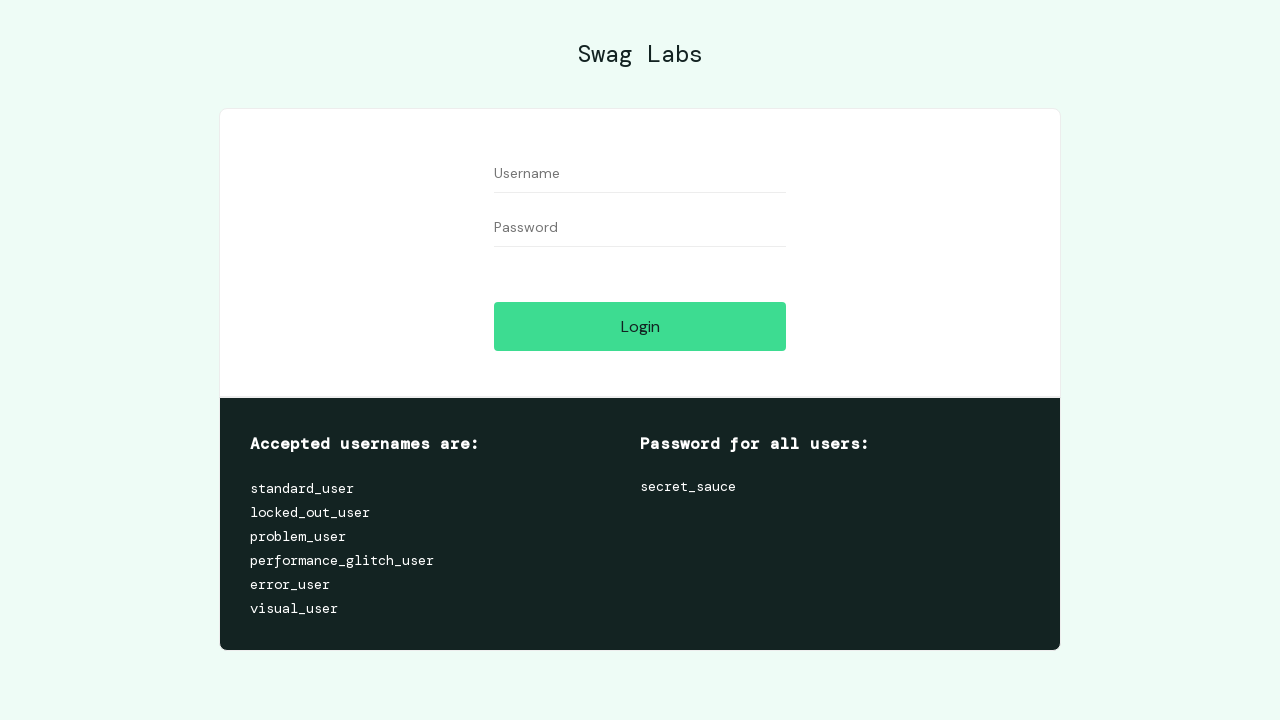

Error message successfully dismissed and hidden
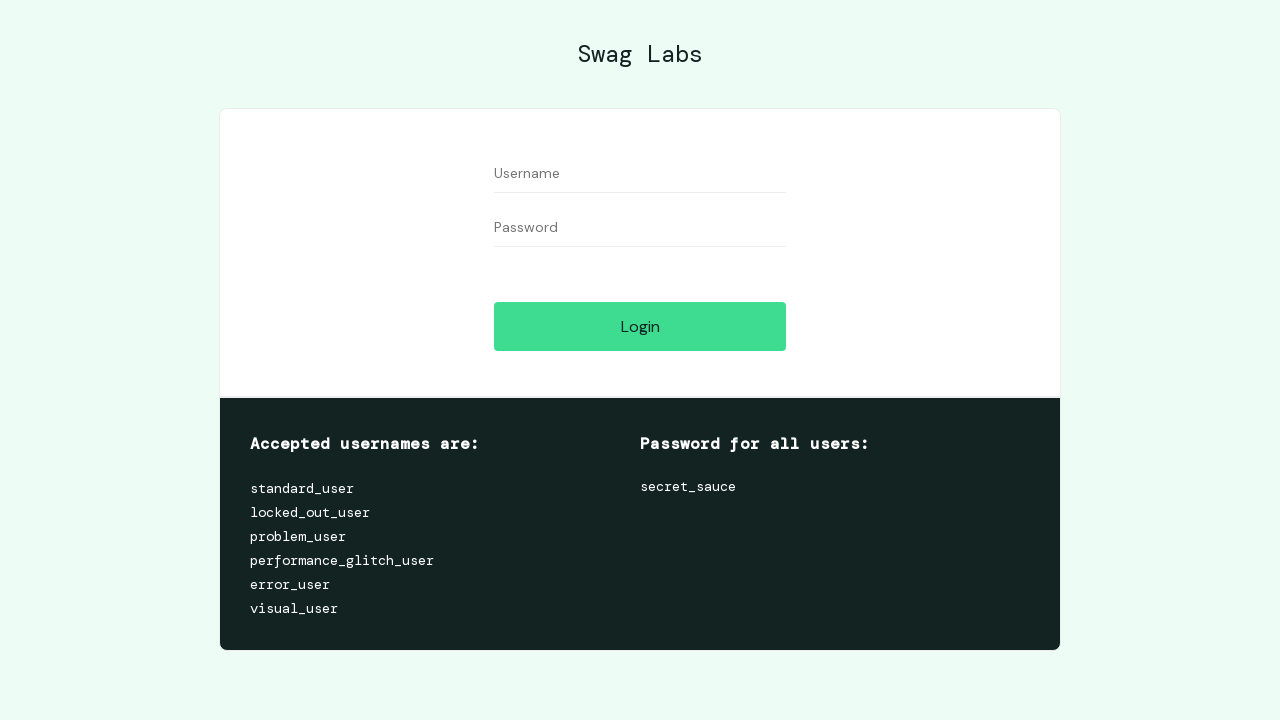

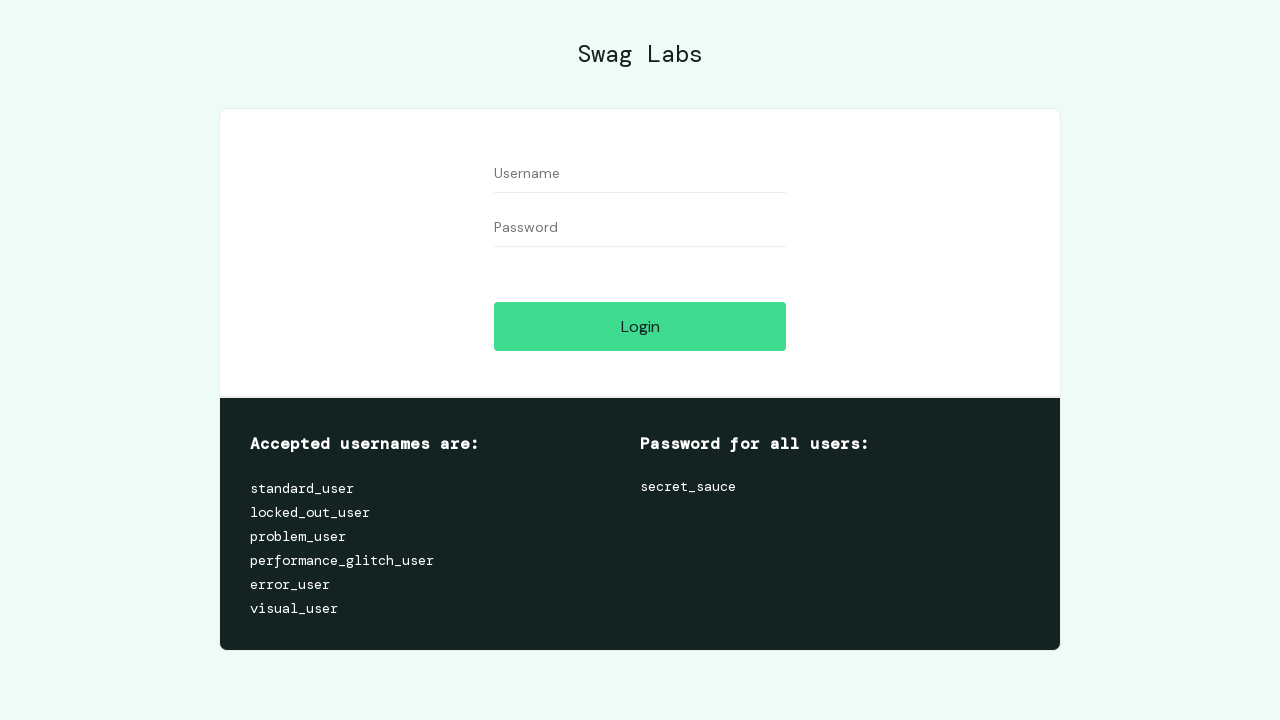